Scrolls the page by a specific amount of pixels using coordinates

Starting URL: https://ceshiren.com/

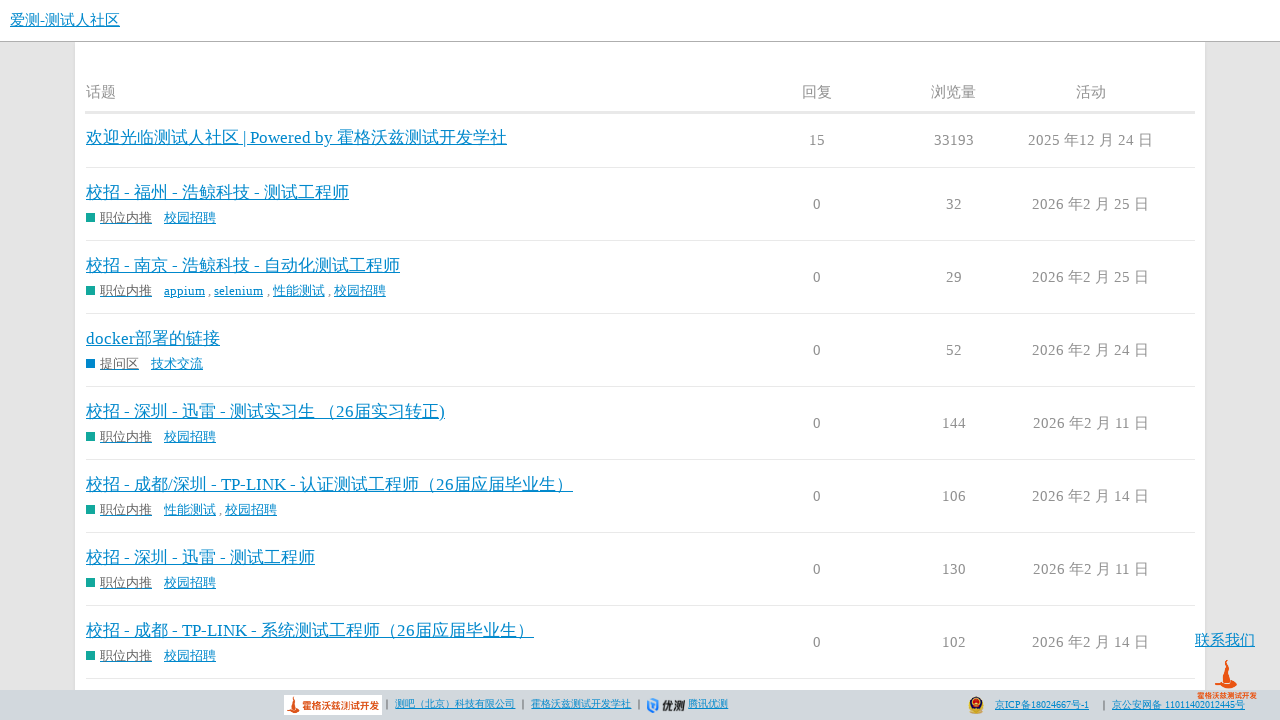

Scrolled down by 10000 pixels
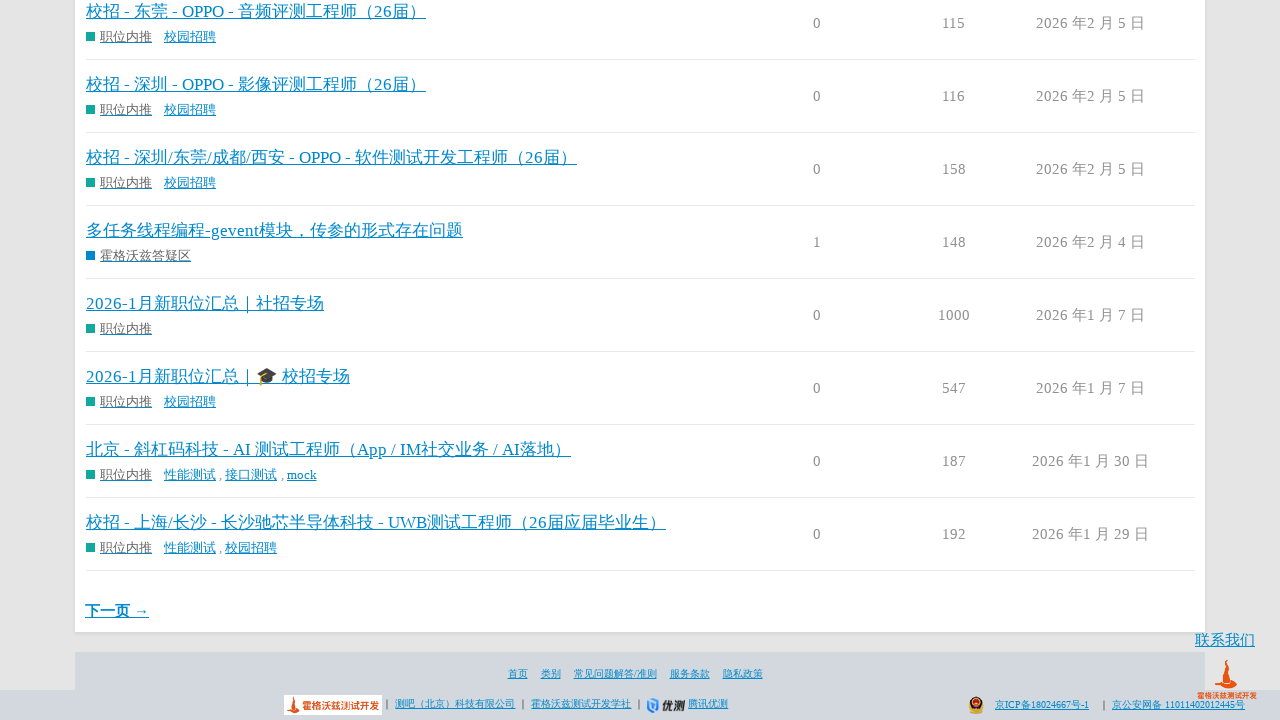

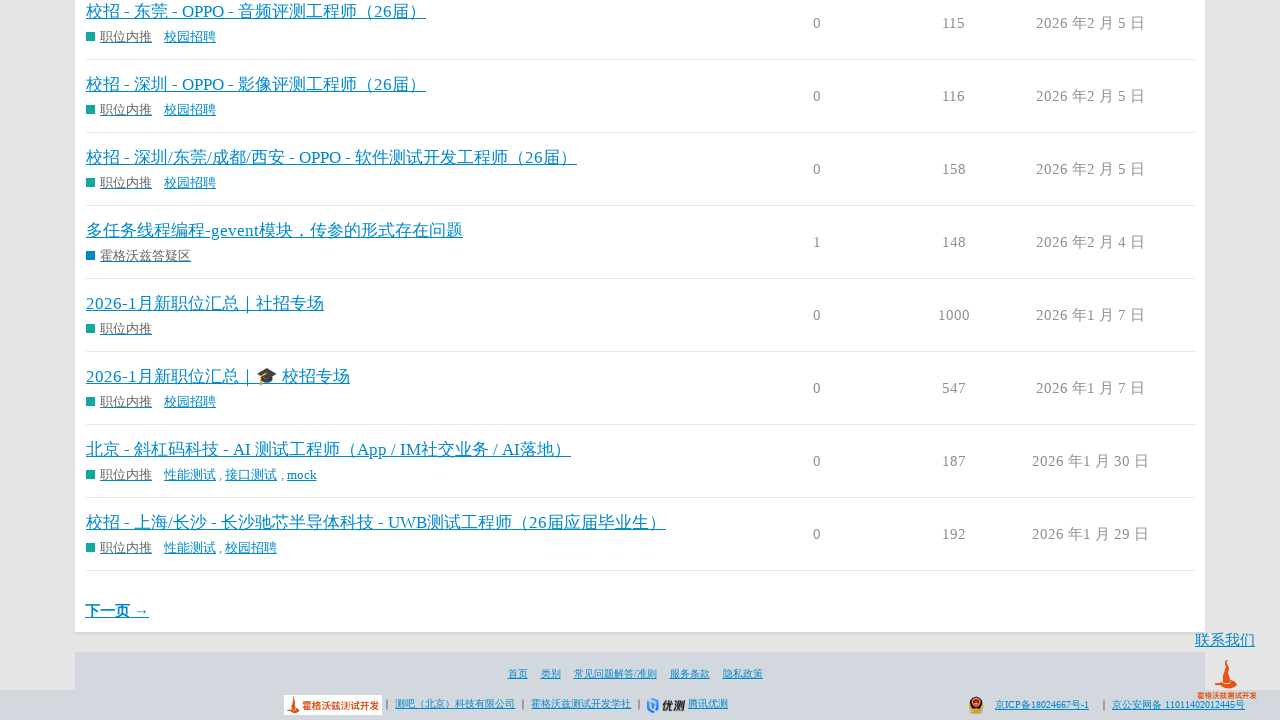